Tests submitting an empty ZIP code to verify error handling

Starting URL: https://www.sharelane.com/cgi-bin/register.py

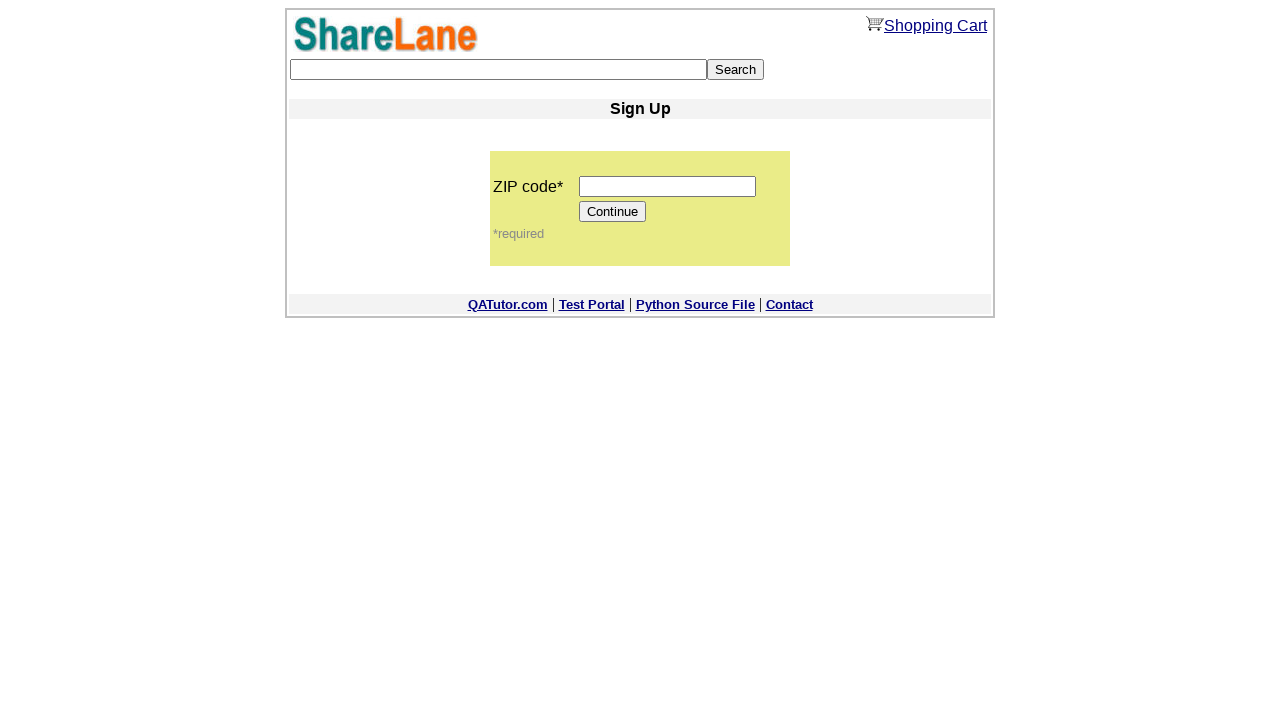

Left ZIP code field empty on input[name='zip_code']
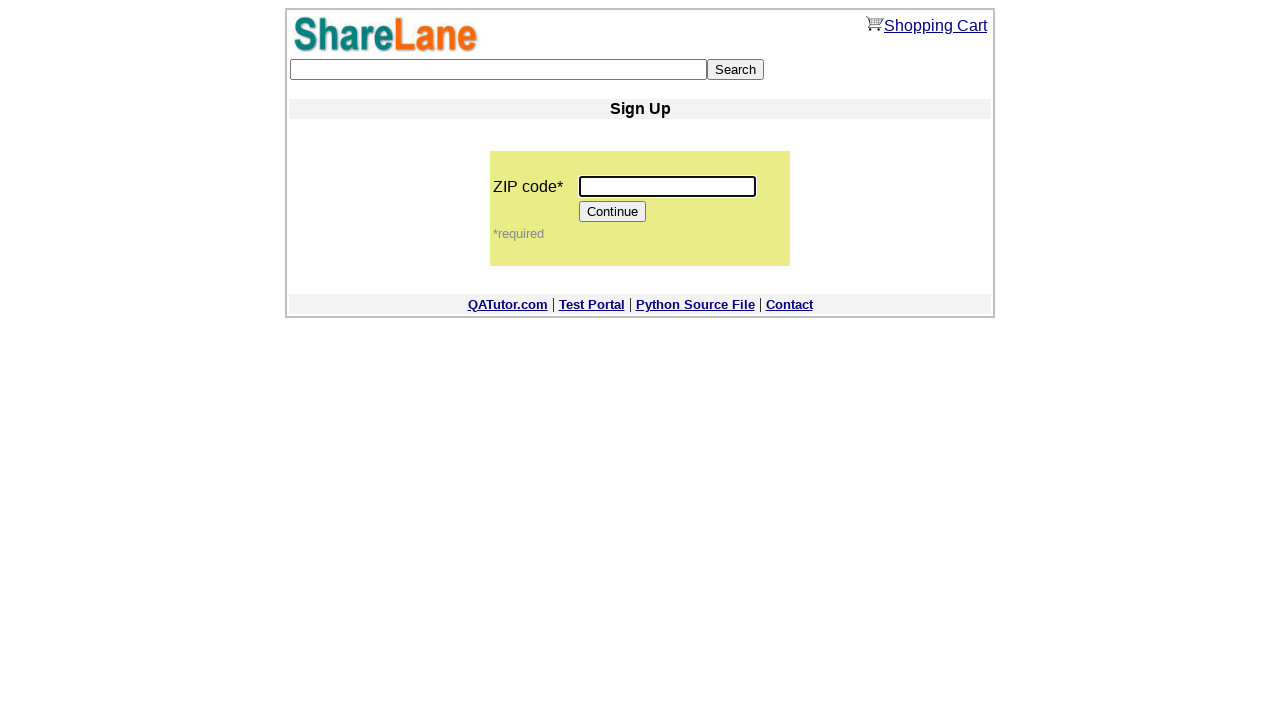

Clicked Continue button with empty ZIP code at (613, 212) on input[value='Continue']
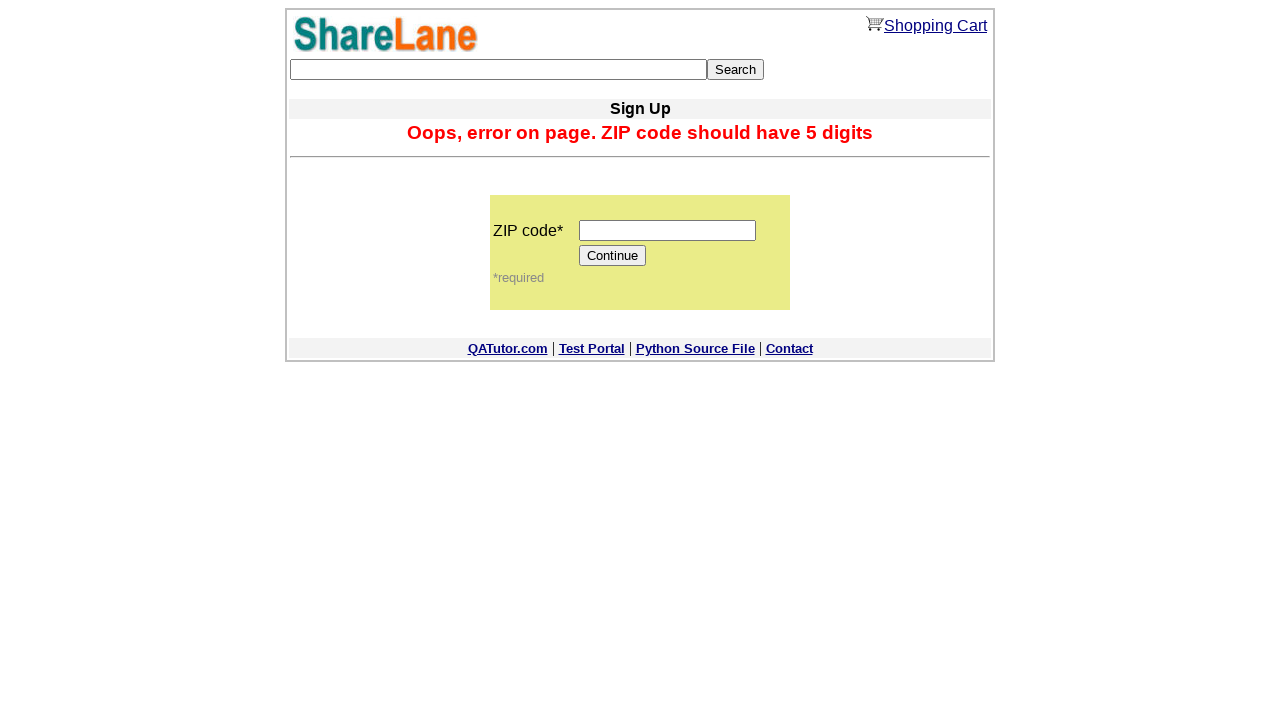

Error message 'ZIP code should have 5 digits' appeared
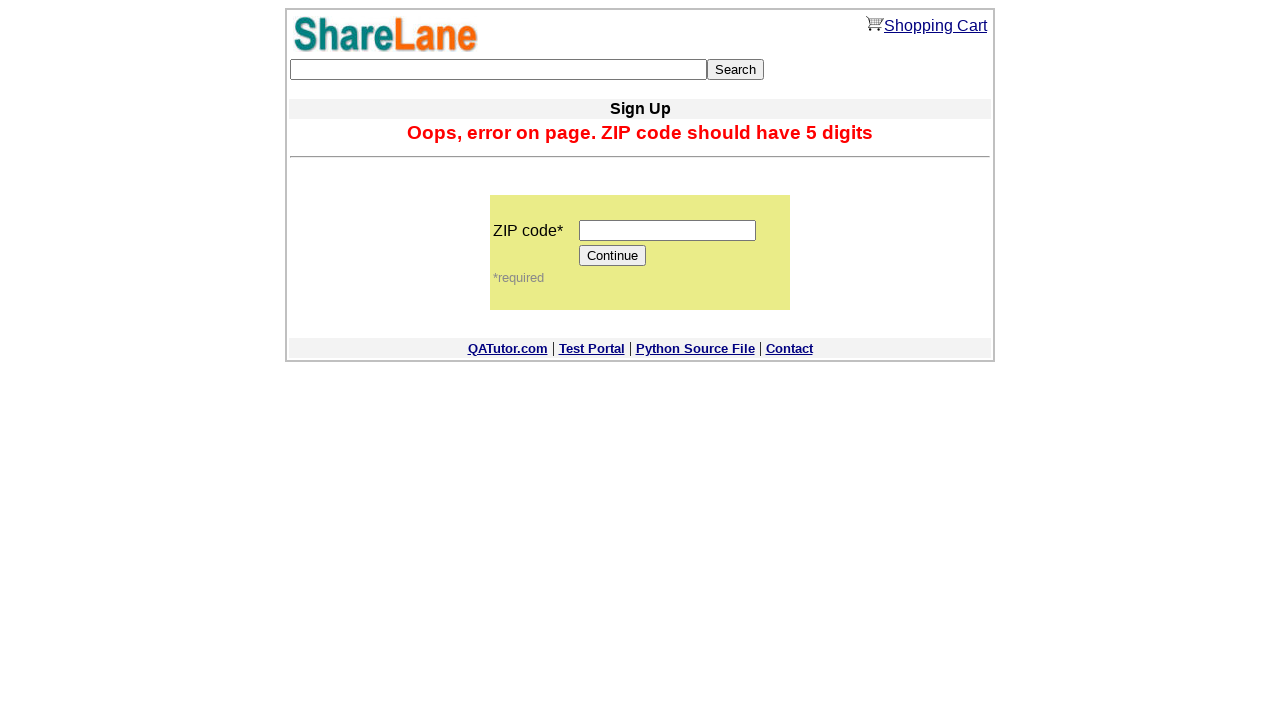

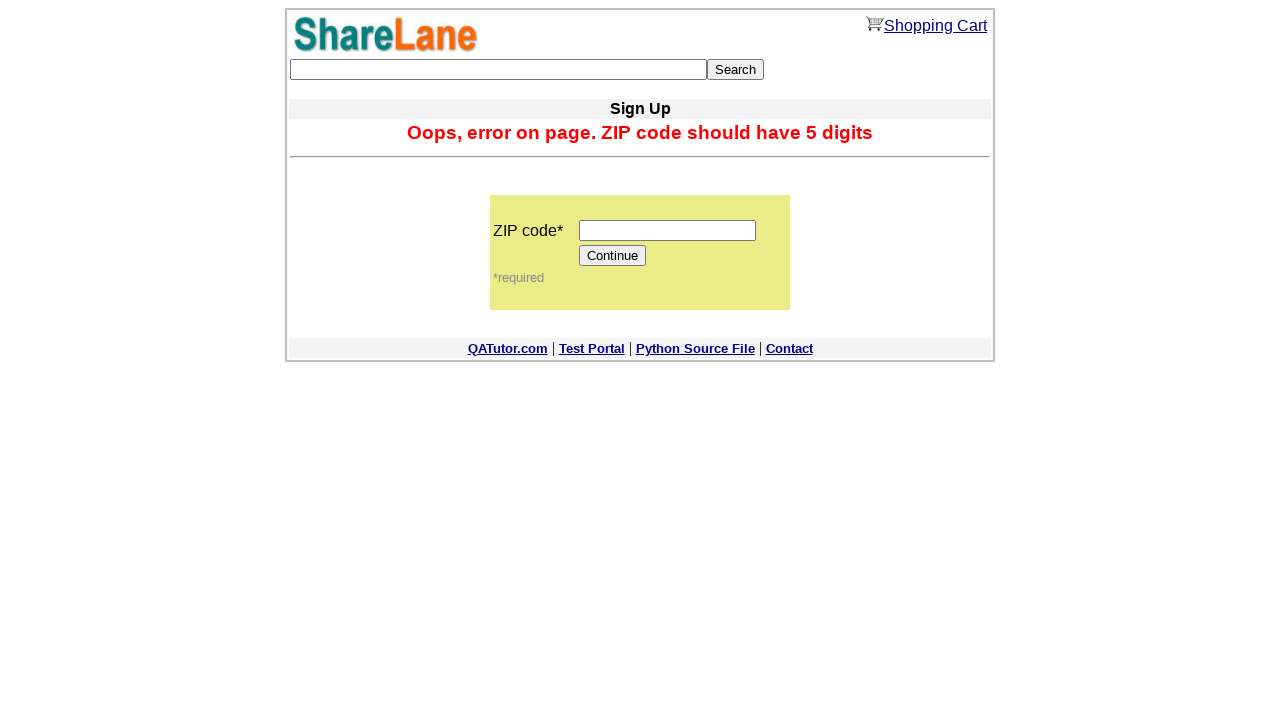